Tests scrolling to an iframe element that is initially out of view, then verifies it becomes visible in the viewport

Starting URL: https://www.selenium.dev/selenium/web/scrolling_tests/frame_with_nested_scrolling_frame_out_of_view.html

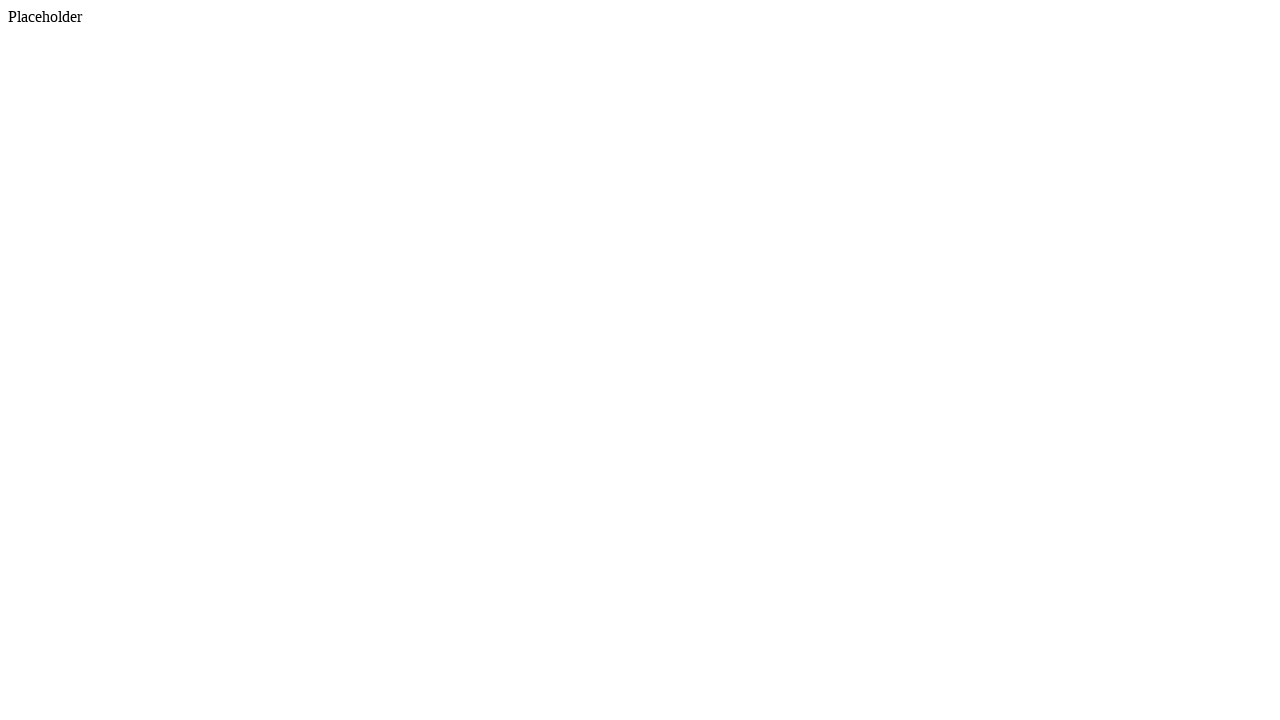

Located iframe element on page
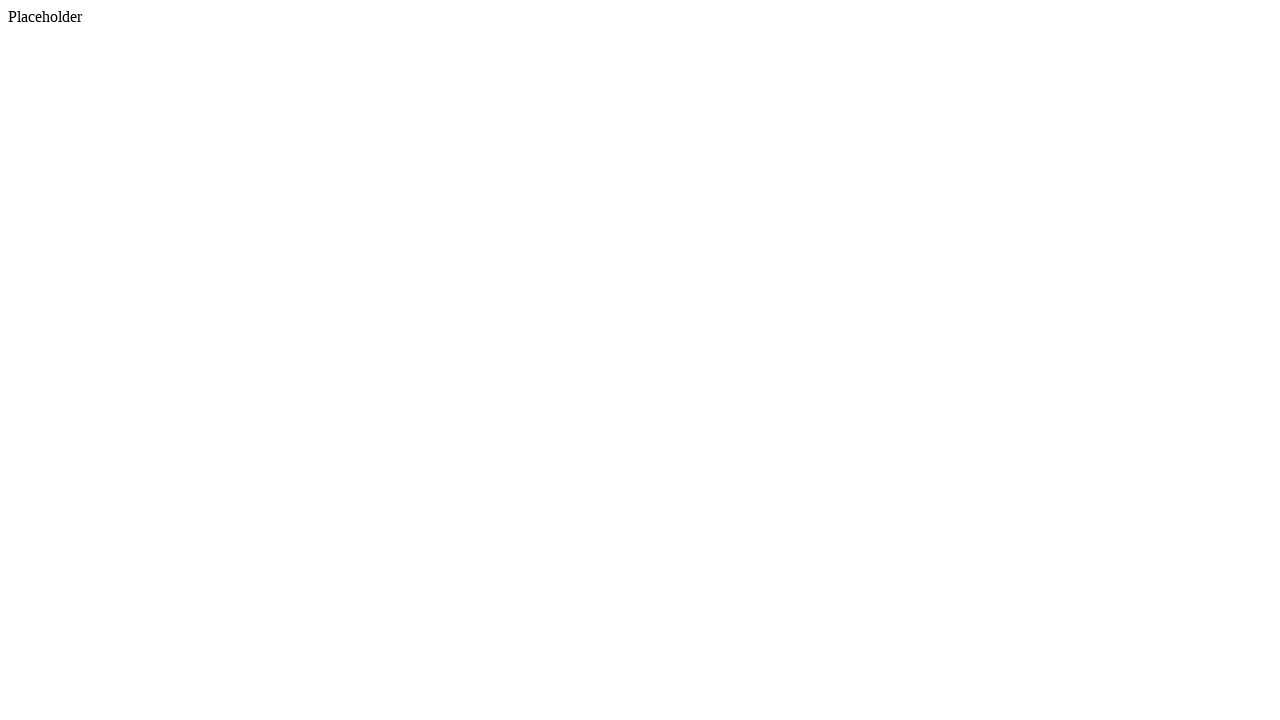

Scrolled iframe into view
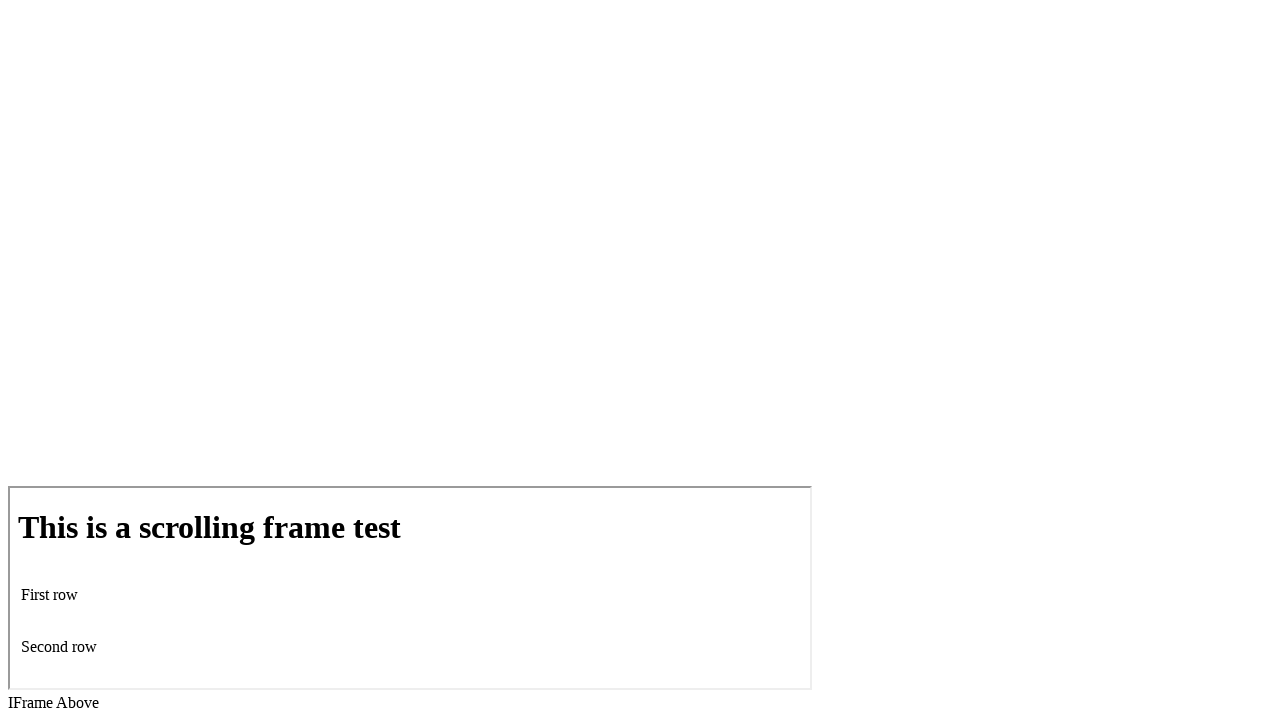

Verified iframe is now visible in viewport
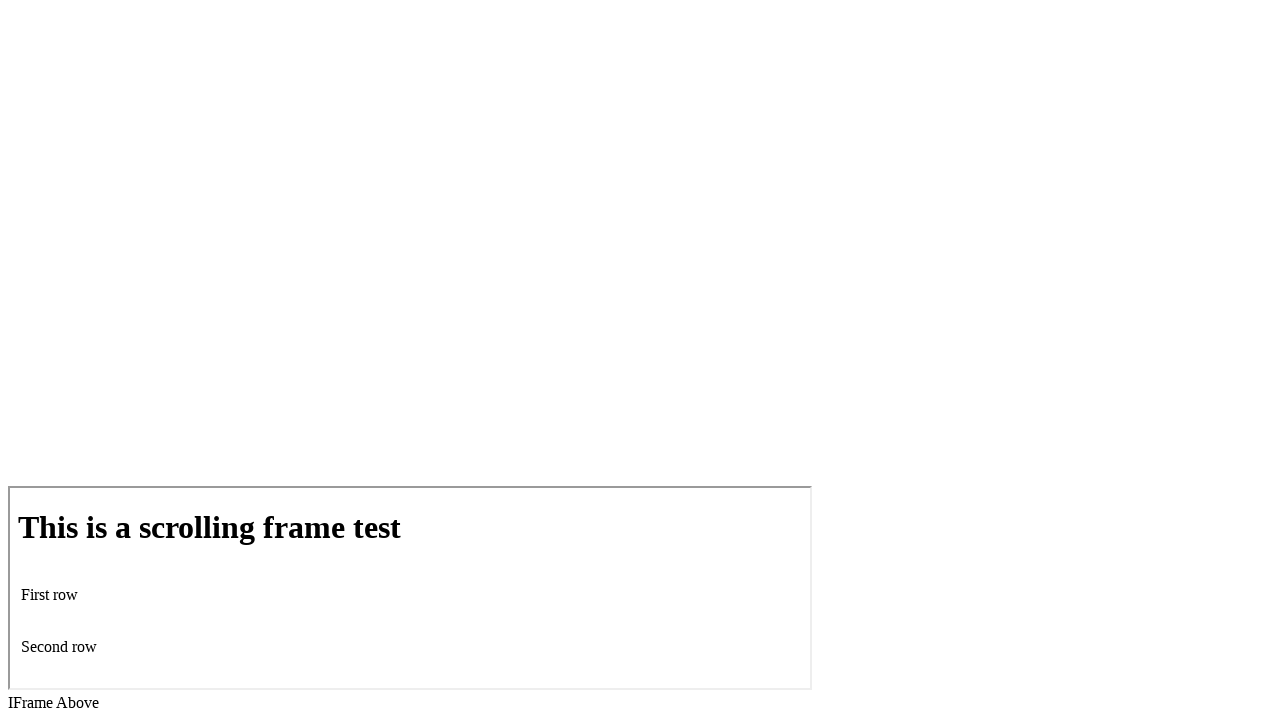

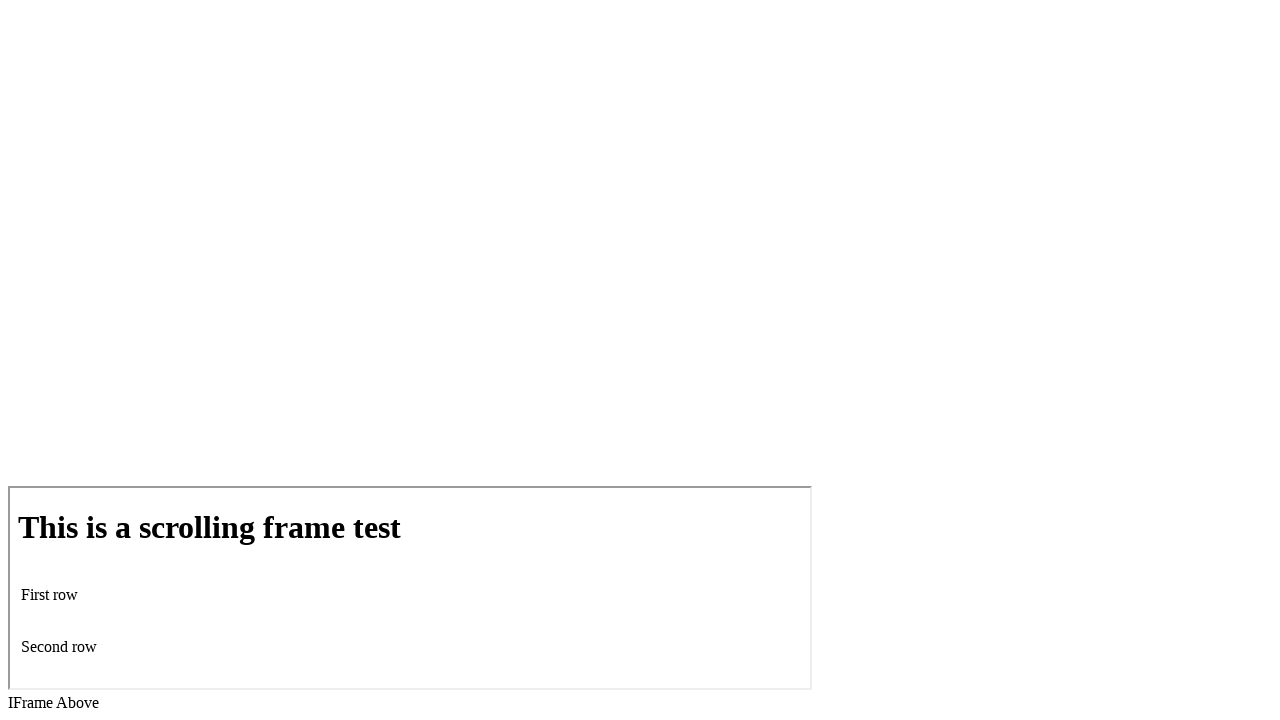